Tests navigation on Netology website by clicking on the "Course Catalog" link from the homepage.

Starting URL: https://netology.ru

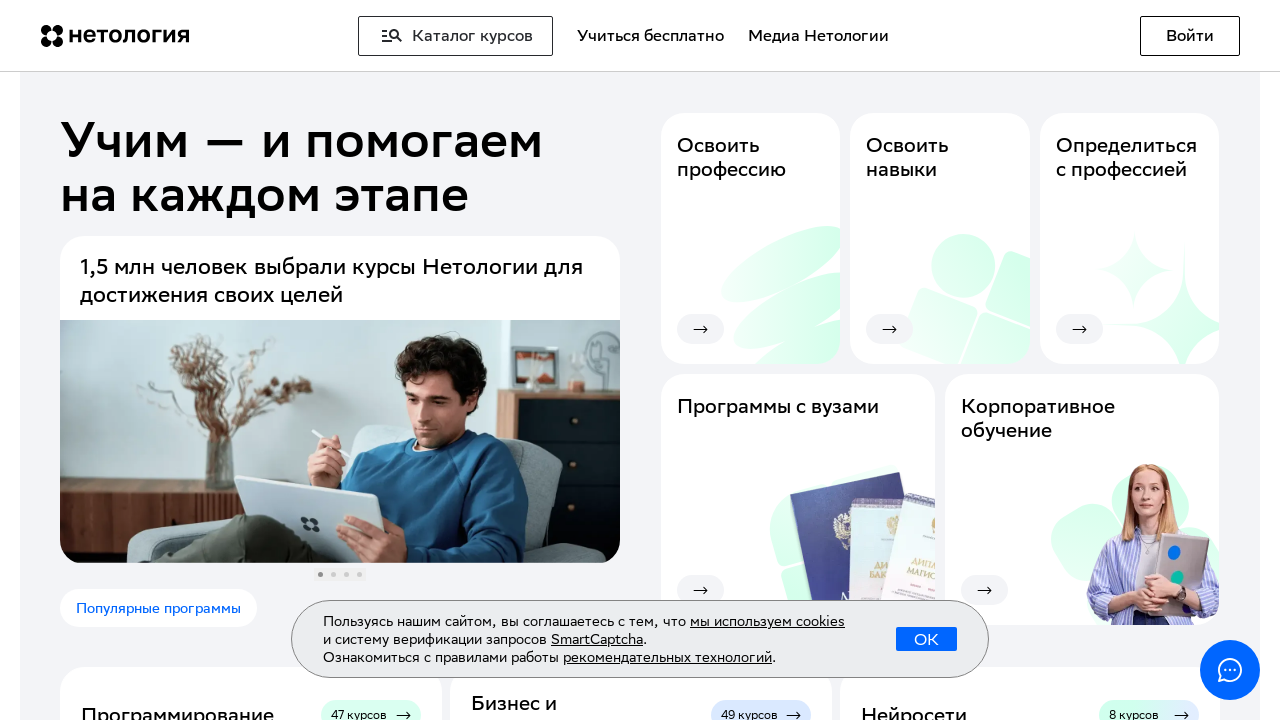

Clicked on 'Course Catalog' (Каталог курсов) link at (456, 36) on text=Каталог курсов
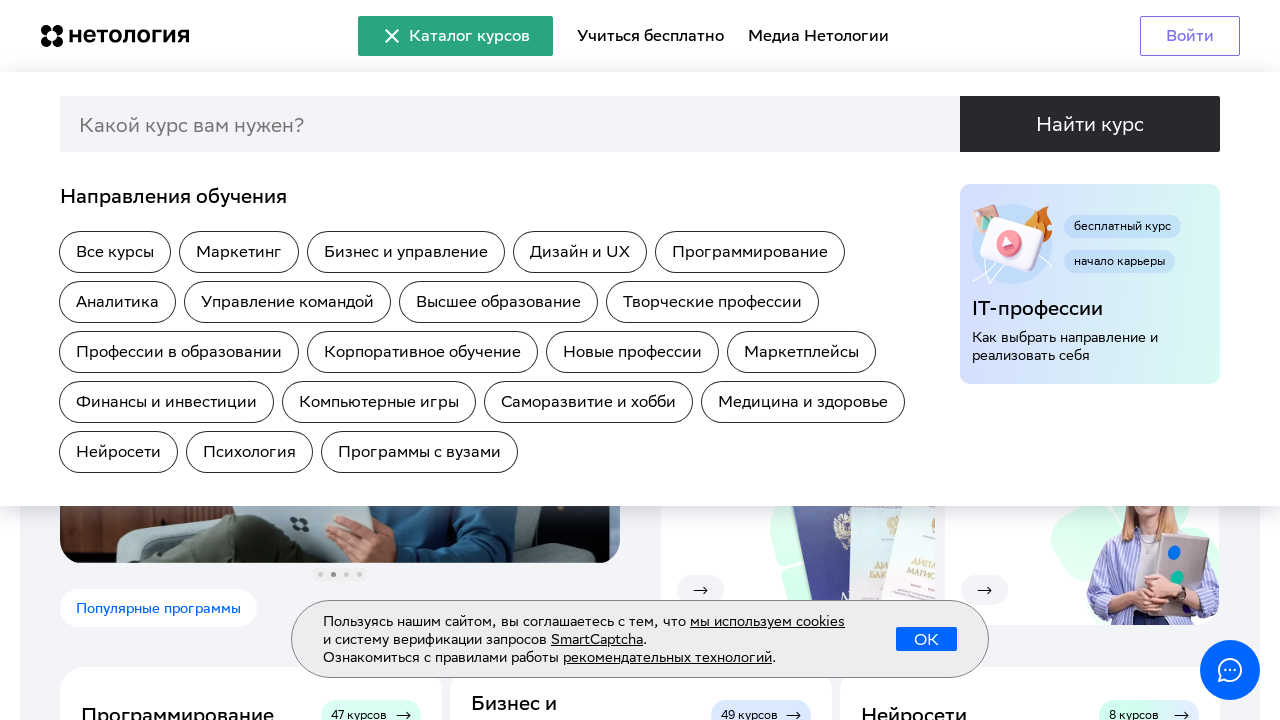

Waited for page to load (networkidle state)
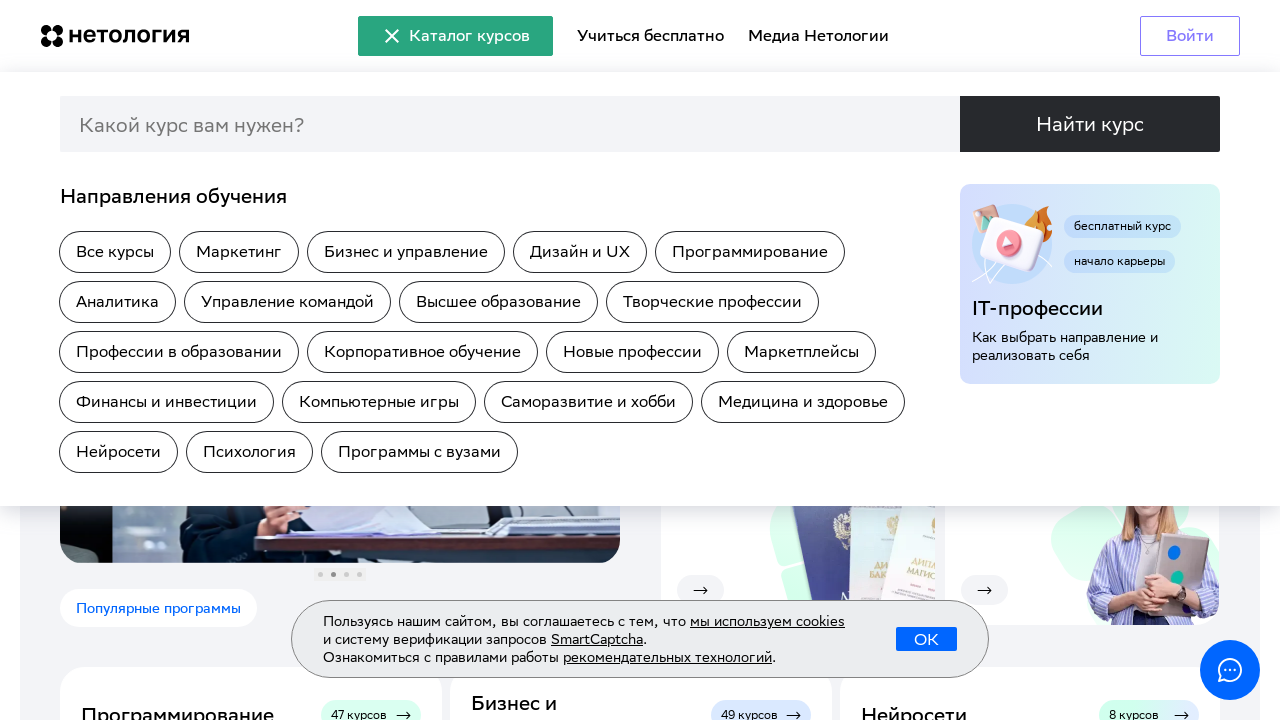

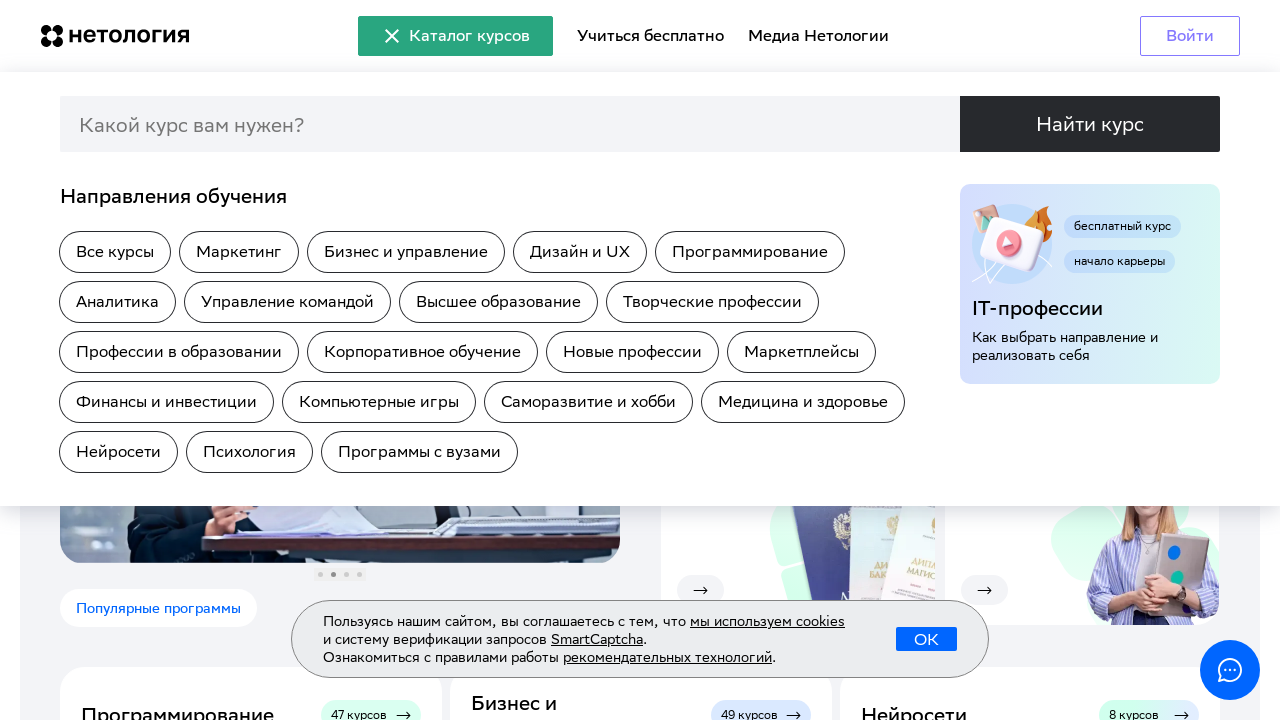